Tests browser automation by navigating to a practice page, finding footer links in a specific column, opening each link in a new tab using keyboard shortcuts, and switching between all opened windows to print their titles.

Starting URL: https://rahulshettyacademy.com/AutomationPractice/

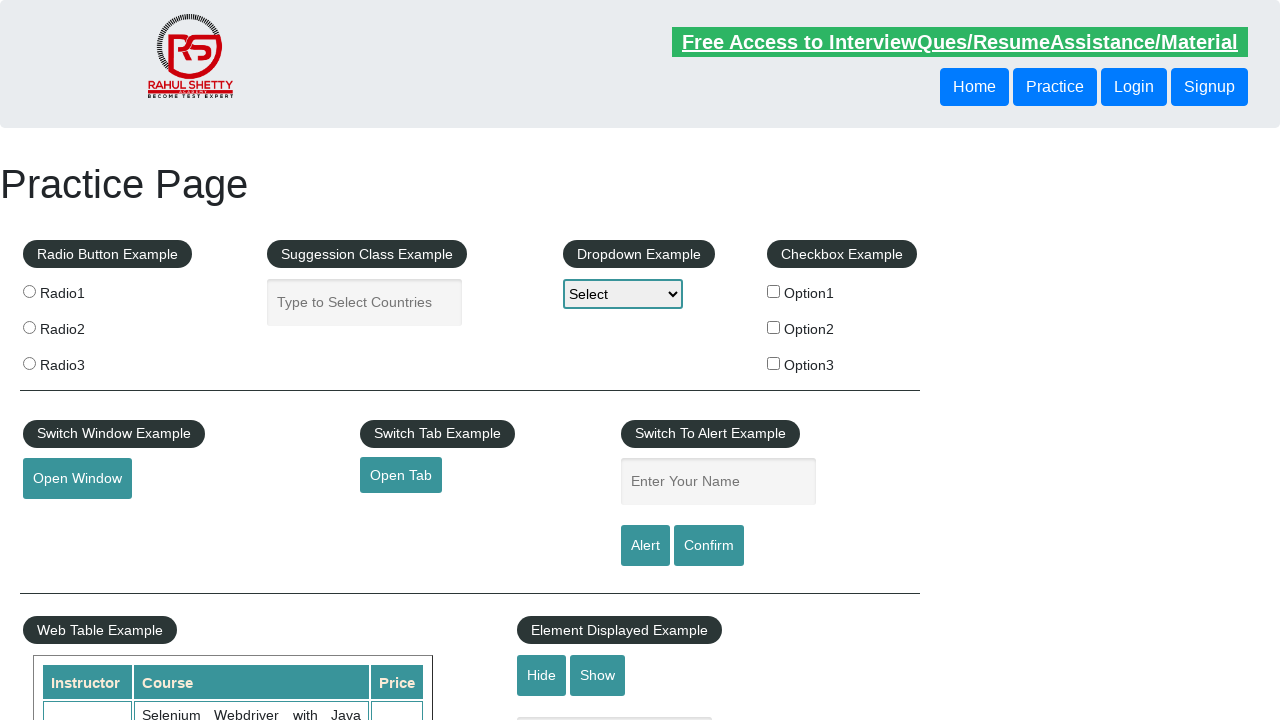

Footer section (#gf-BIG) loaded successfully
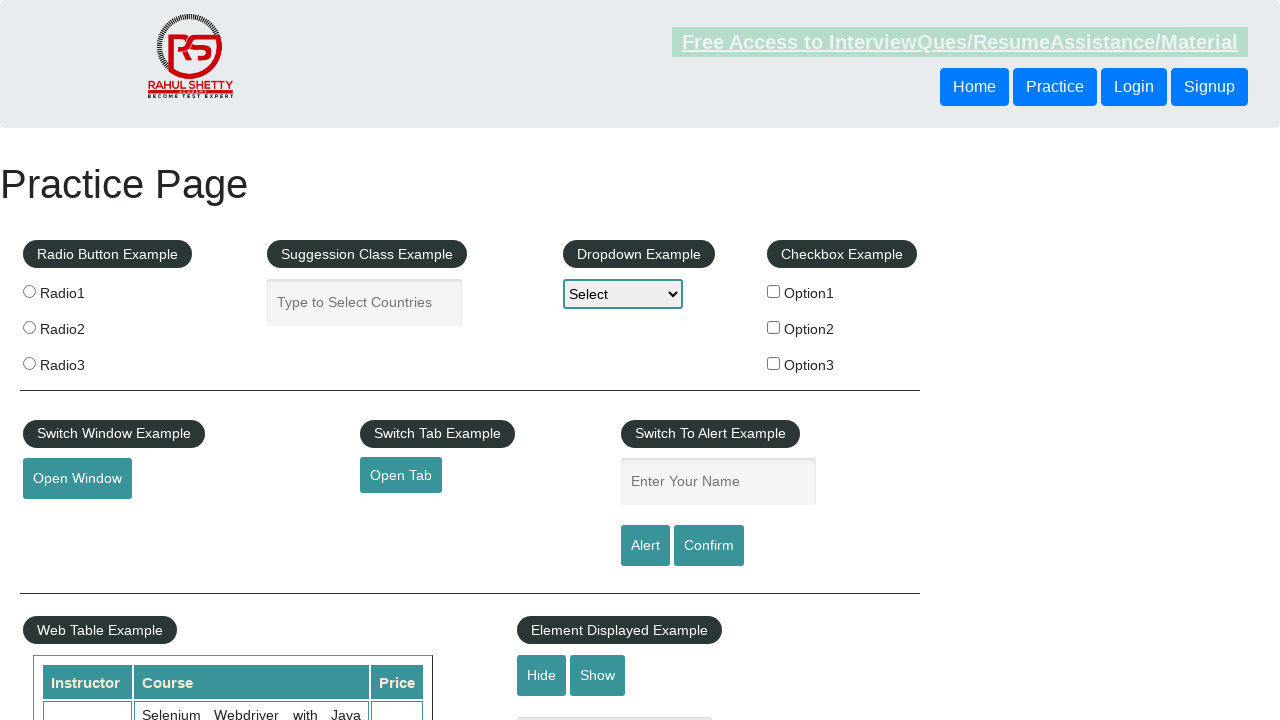

Retrieved all links from first column of footer table
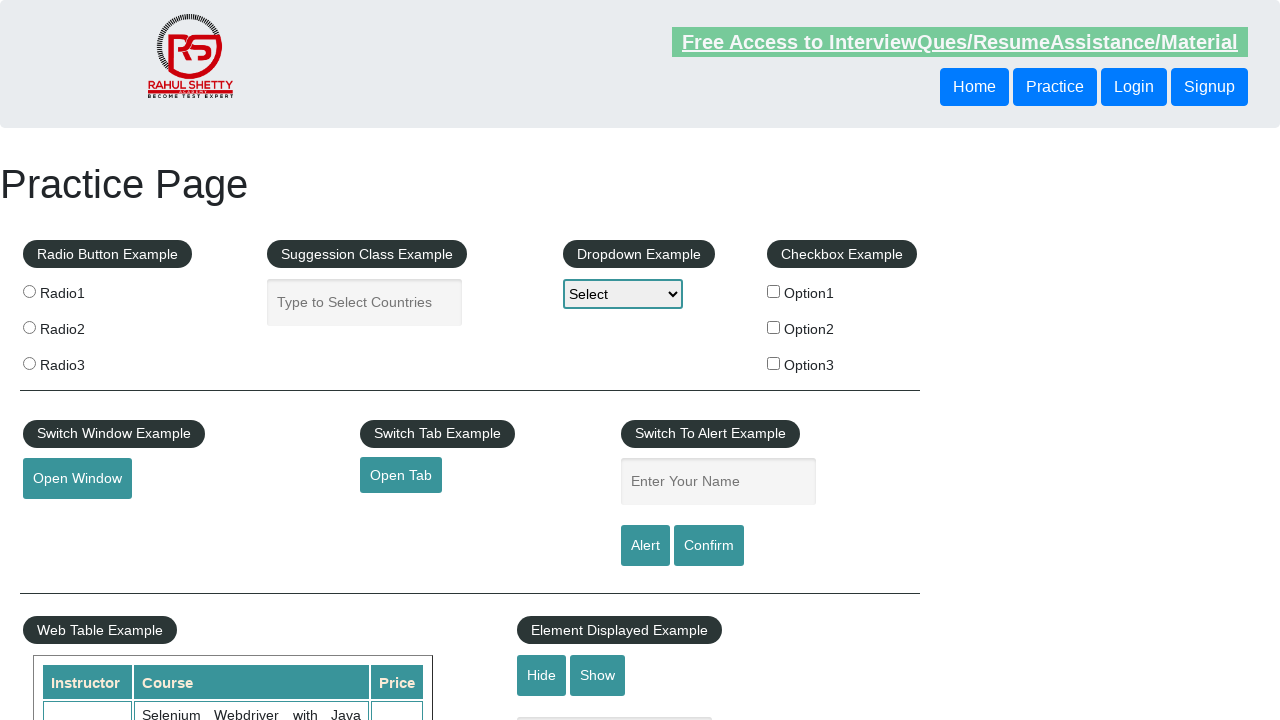

Opened footer link 1 in new tab using Ctrl+Click at (68, 520) on #gf-BIG table tbody tr td:first-child ul a >> nth=1
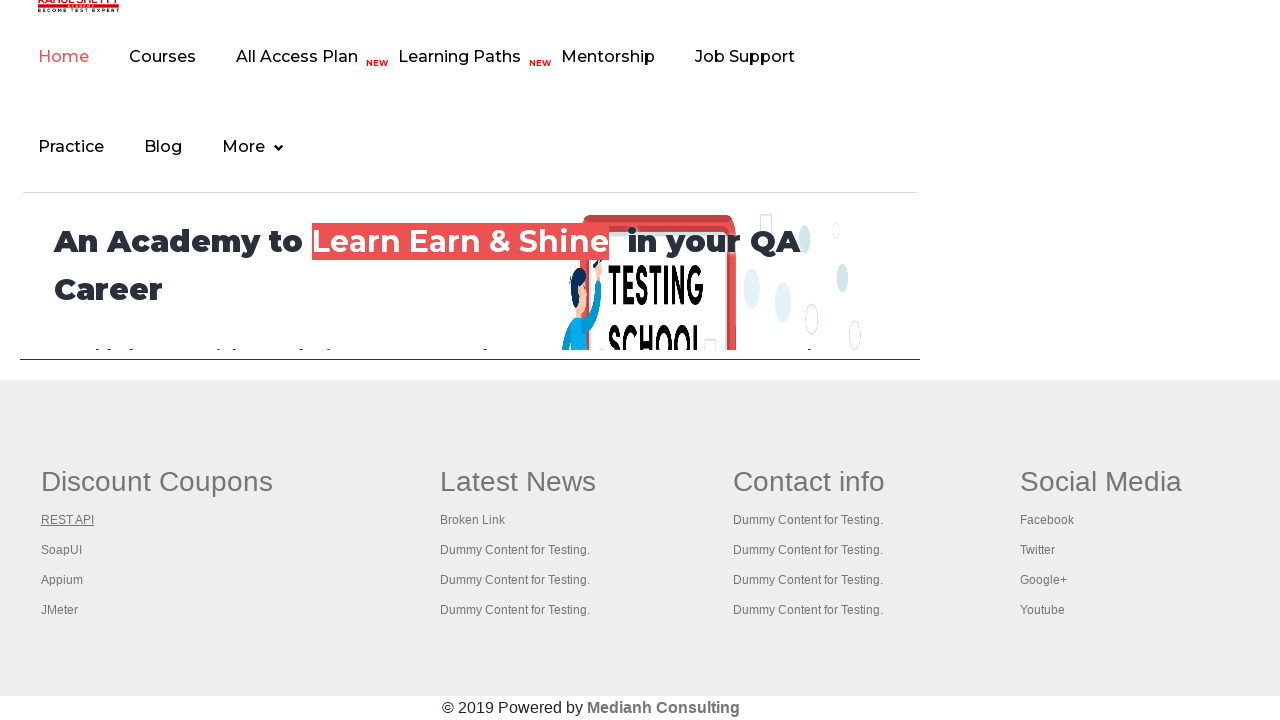

New page 1 loaded and ready
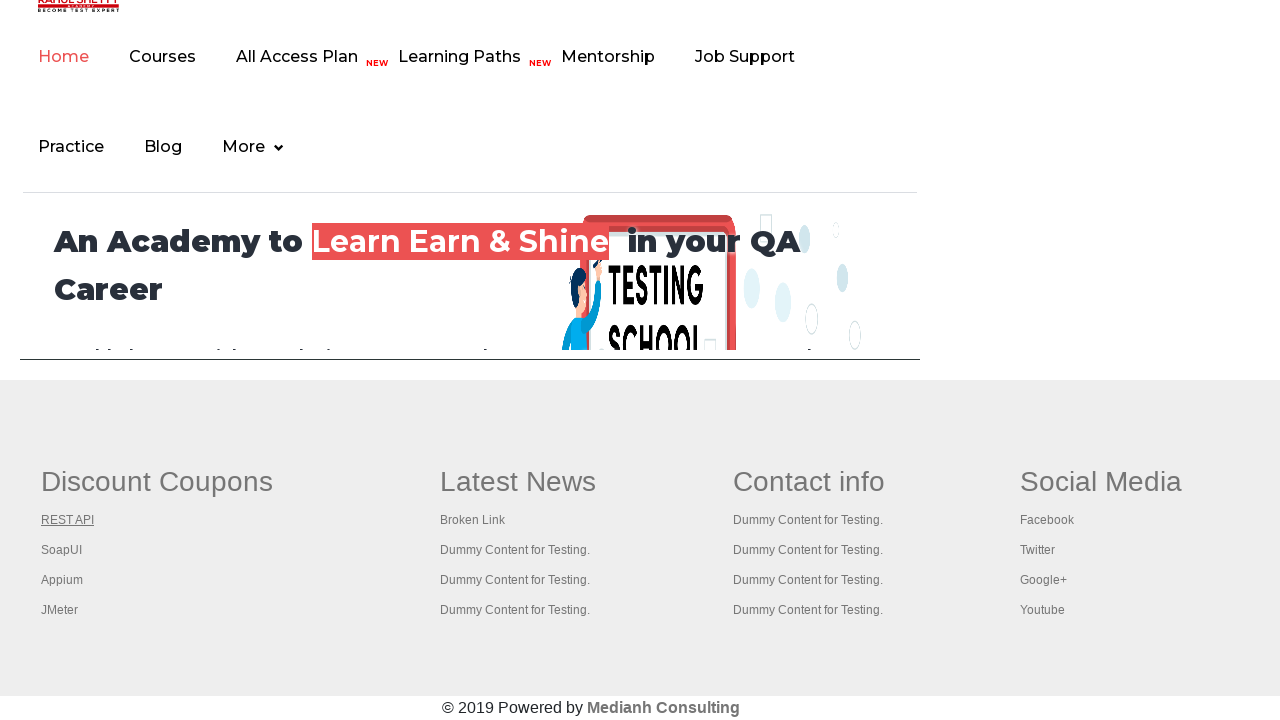

Opened footer link 2 in new tab using Ctrl+Click at (62, 550) on #gf-BIG table tbody tr td:first-child ul a >> nth=2
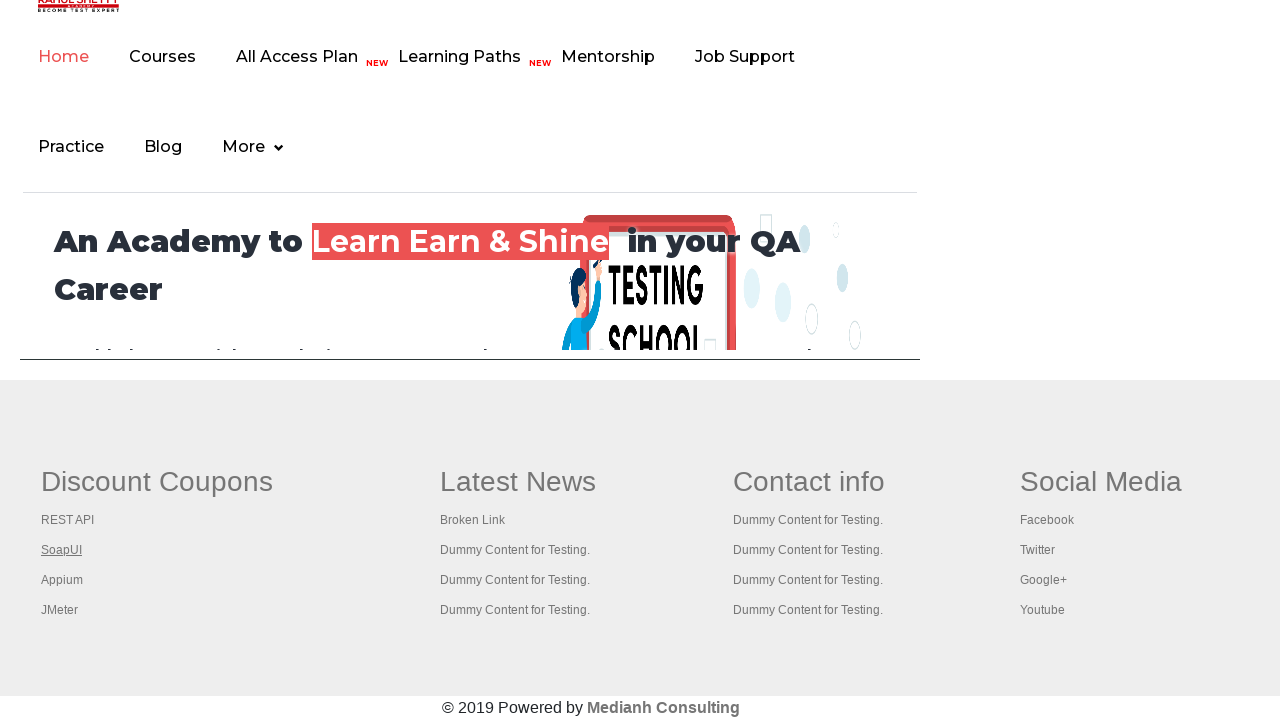

New page 2 loaded and ready
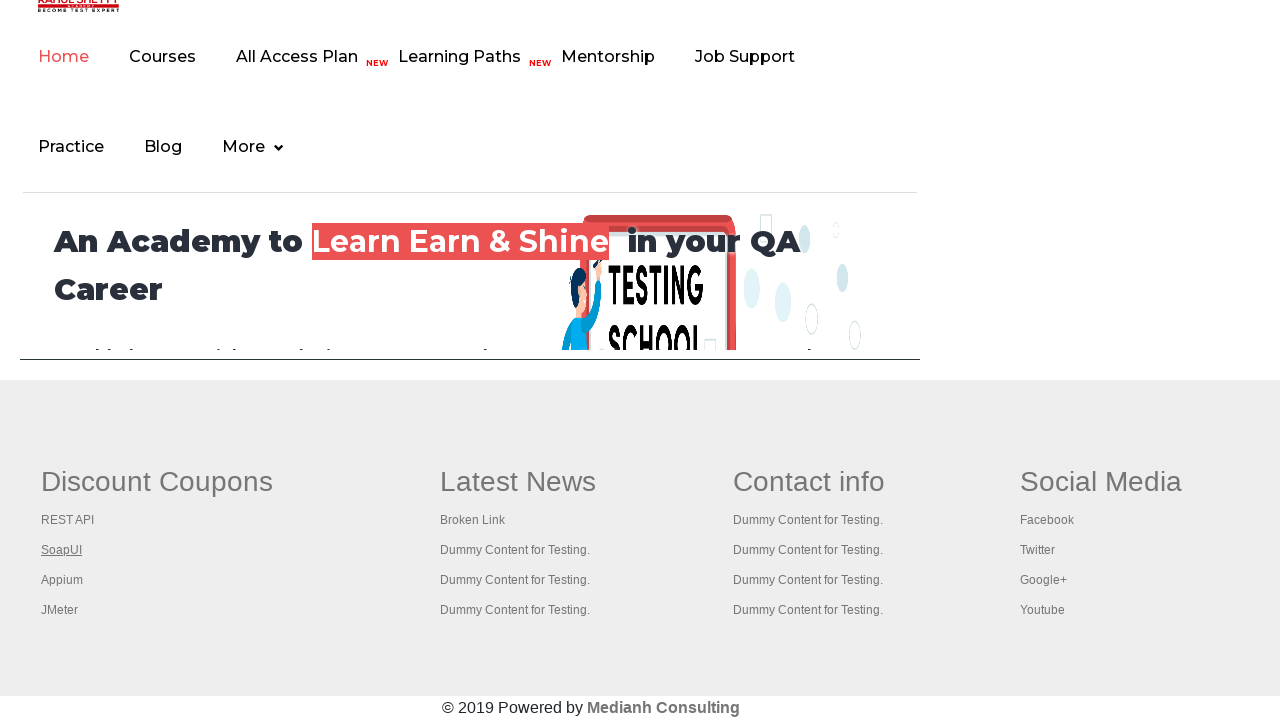

Opened footer link 3 in new tab using Ctrl+Click at (62, 580) on #gf-BIG table tbody tr td:first-child ul a >> nth=3
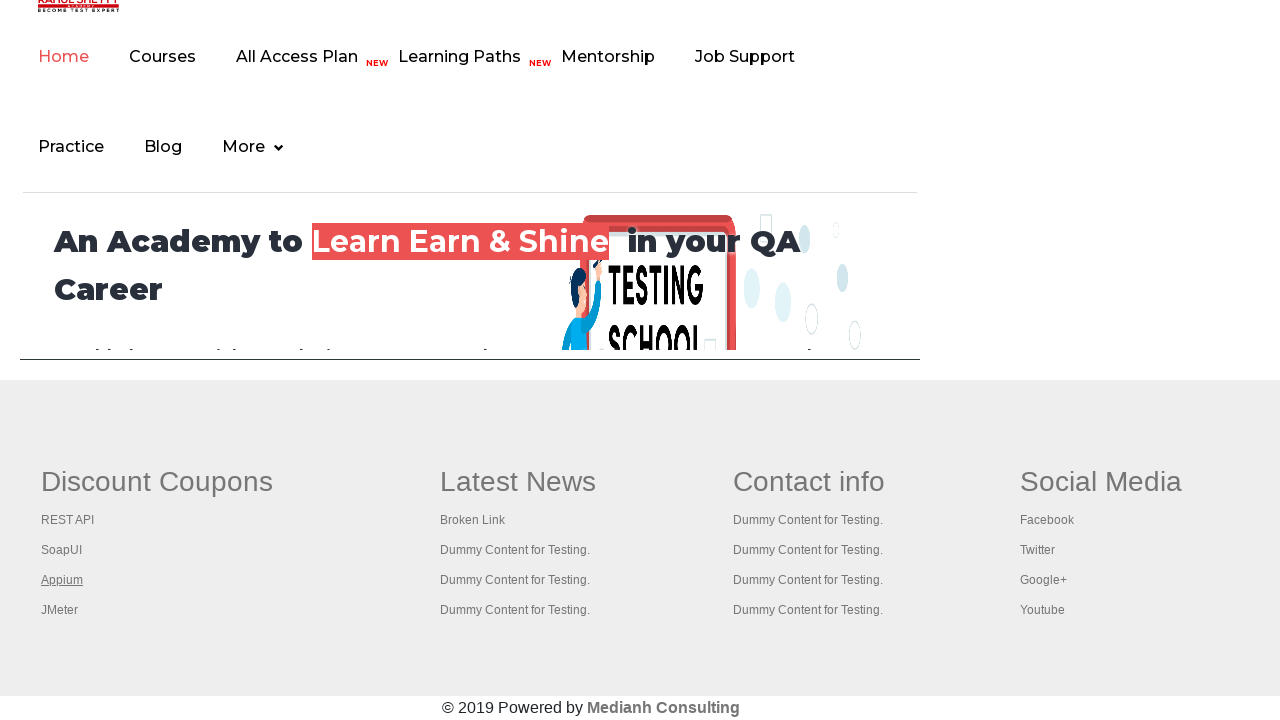

New page 3 loaded and ready
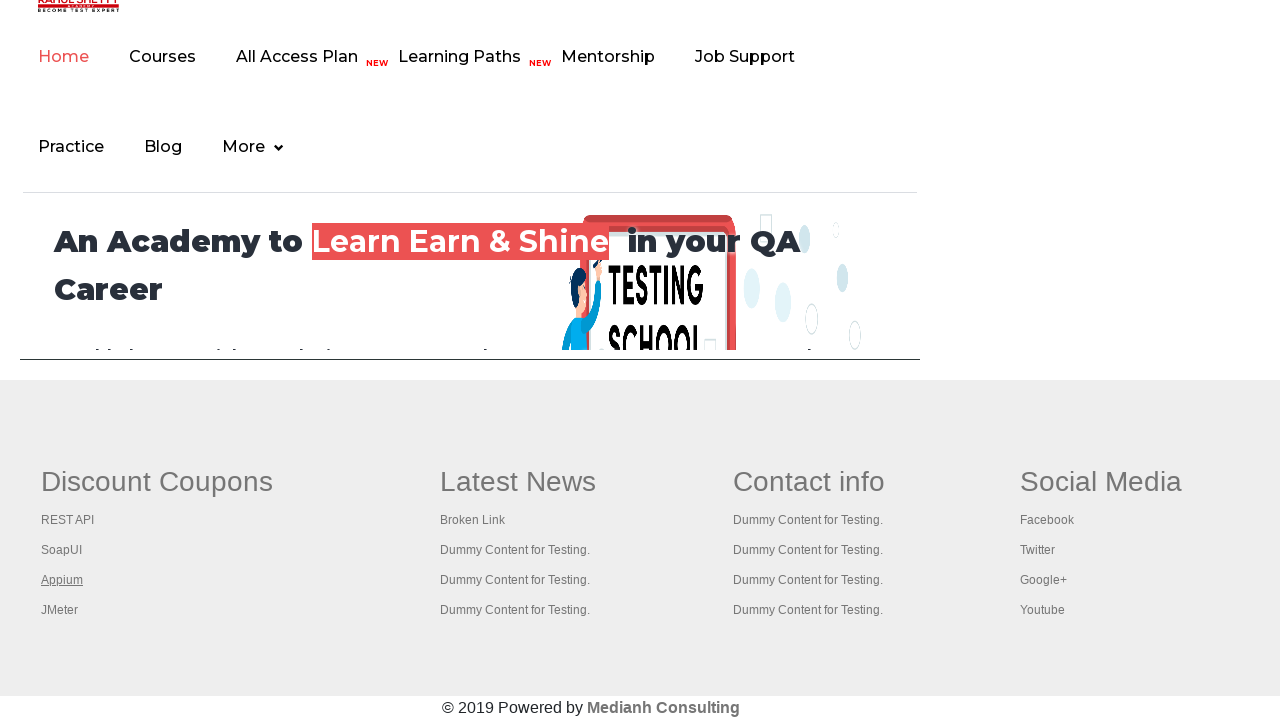

Opened footer link 4 in new tab using Ctrl+Click at (60, 610) on #gf-BIG table tbody tr td:first-child ul a >> nth=4
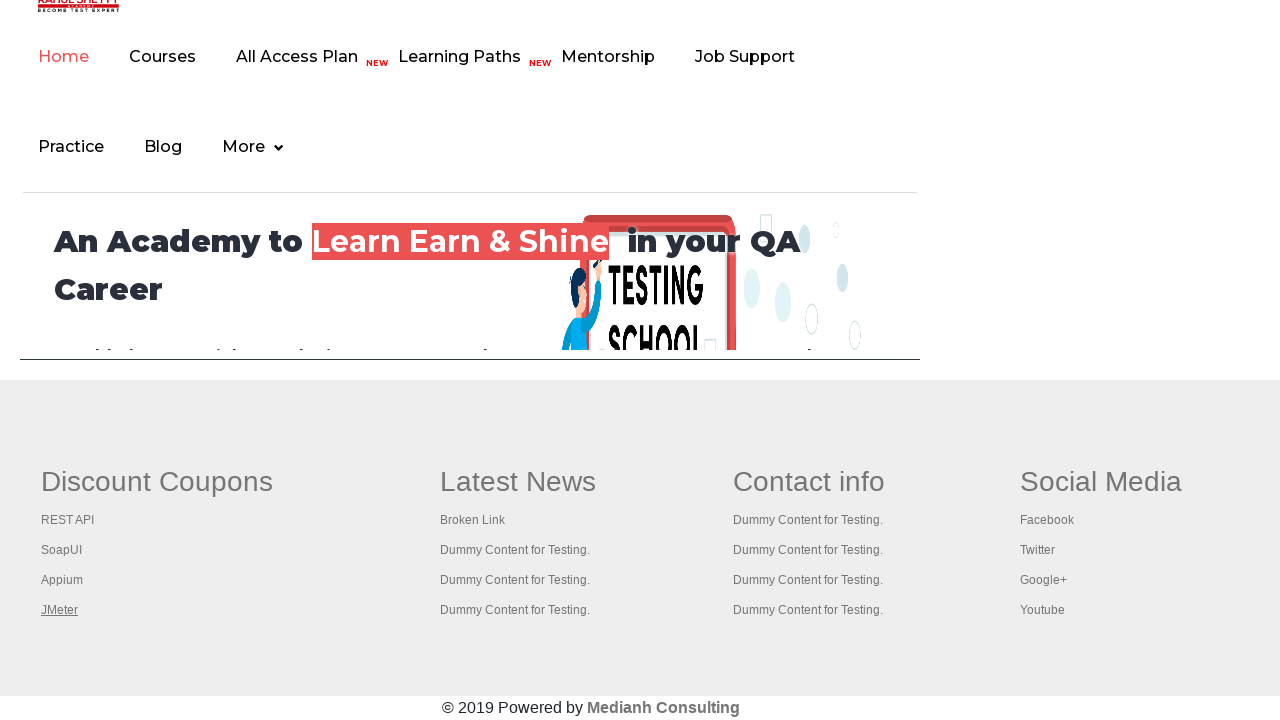

New page 4 loaded and ready
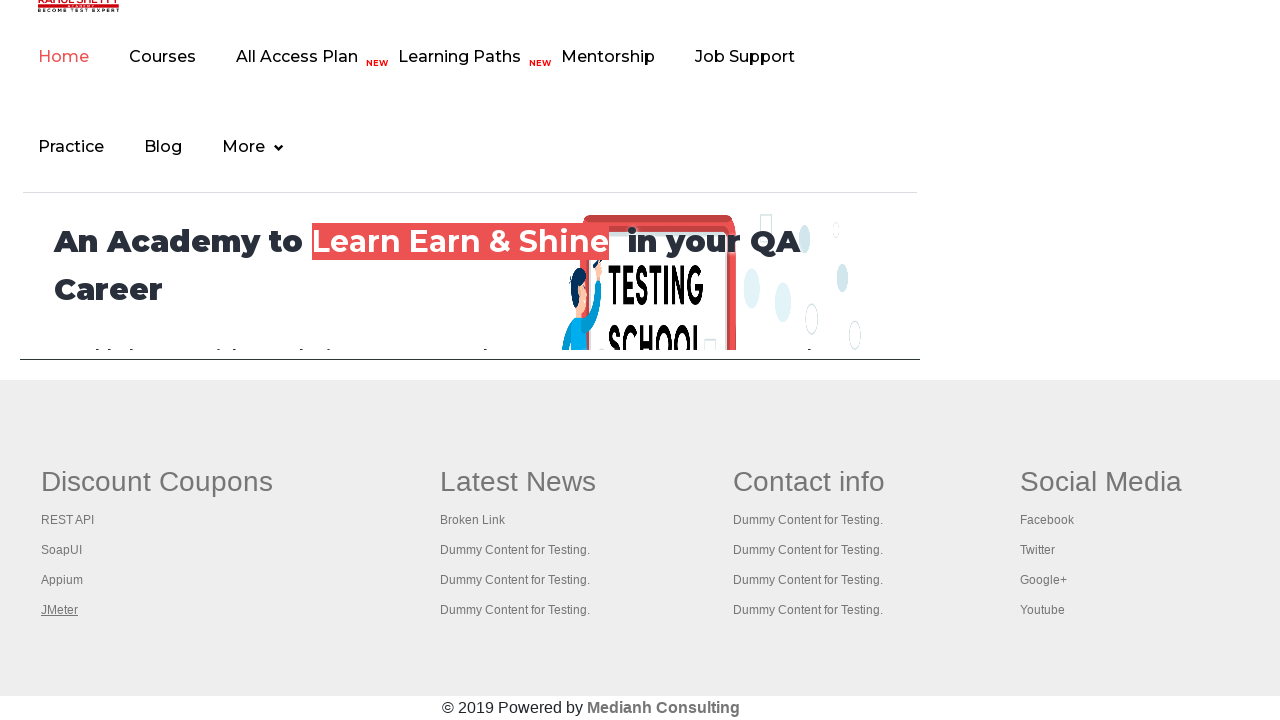

Printed original page title: Practice Page
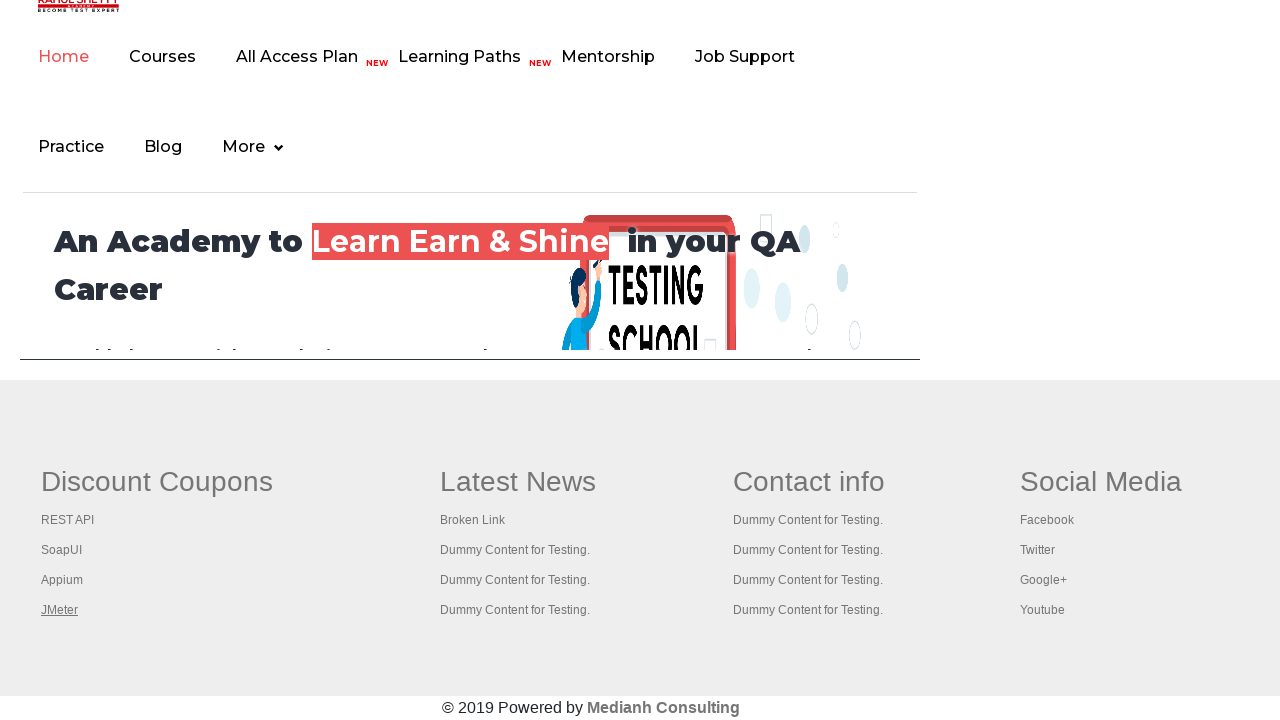

Switched to new page window 1
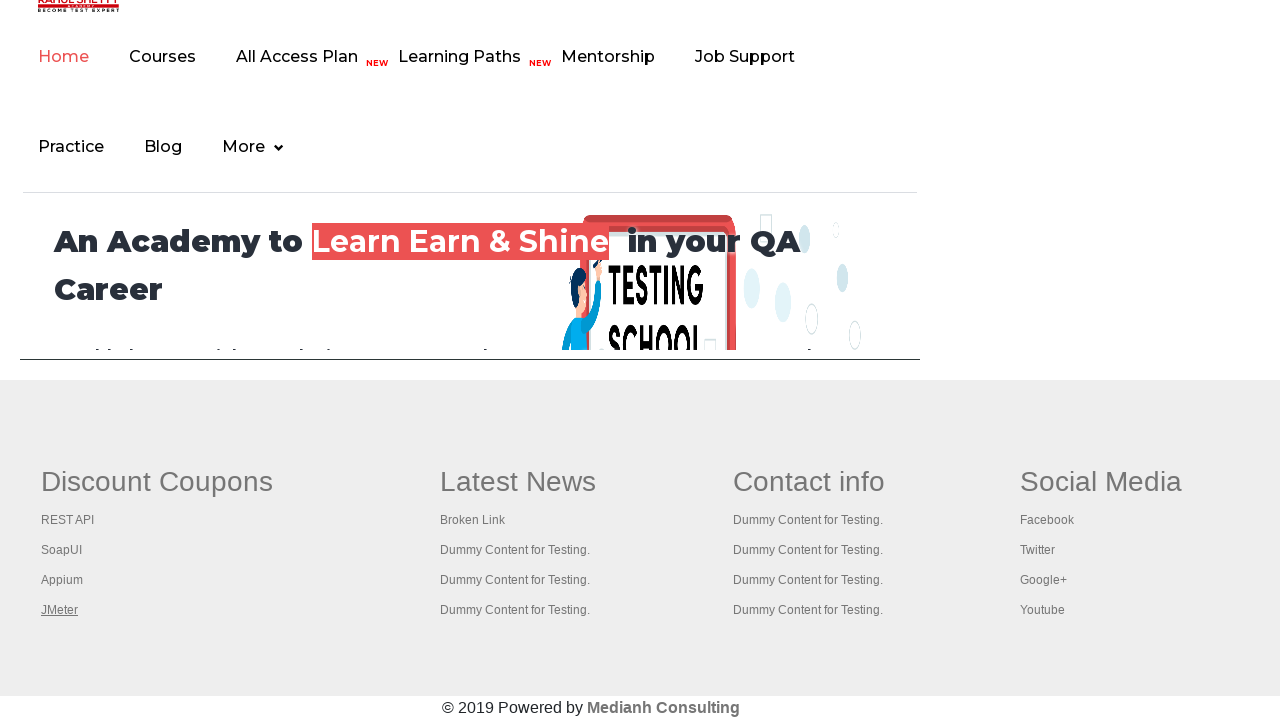

Printed new page 1 title: REST API Tutorial
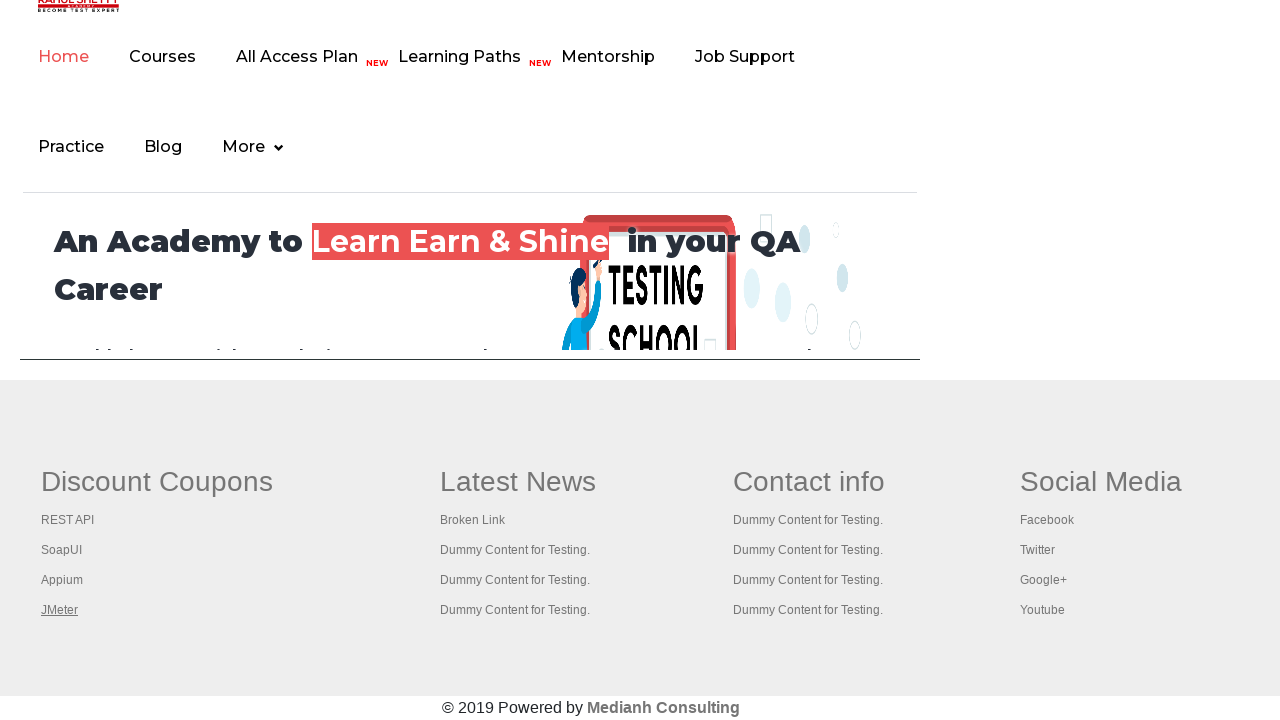

Switched to new page window 2
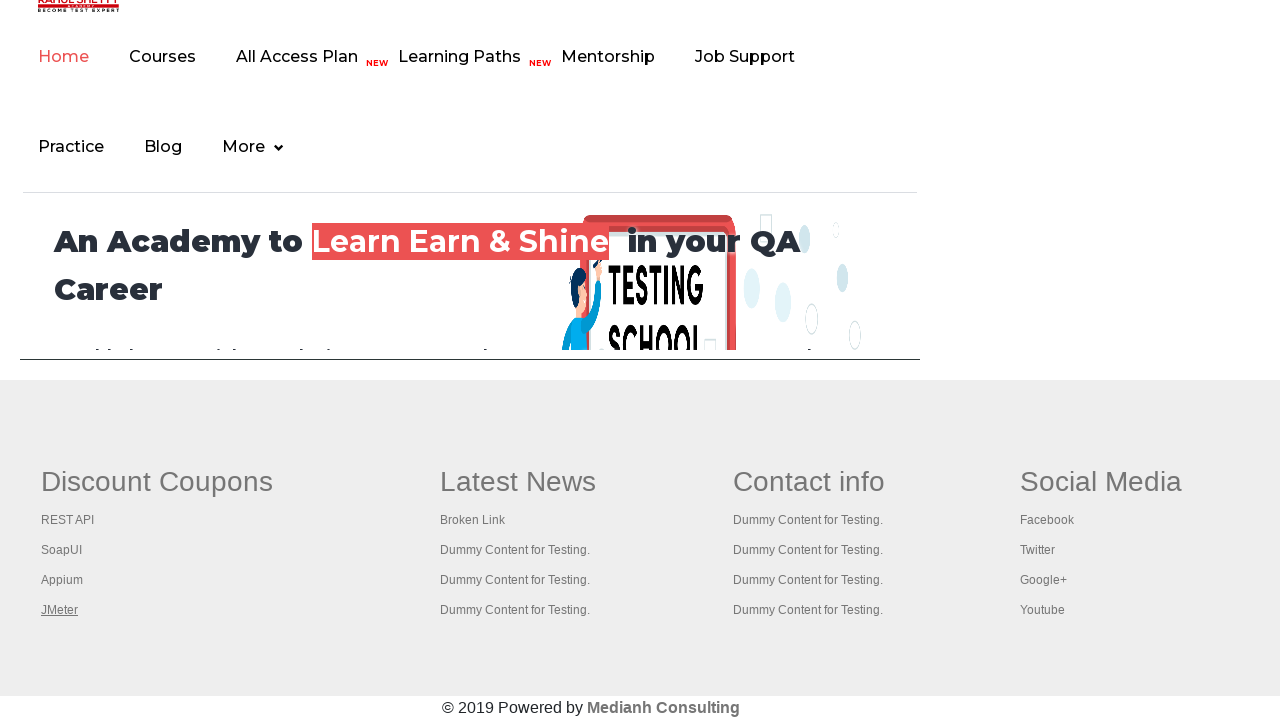

Printed new page 2 title: The World’s Most Popular API Testing Tool | SoapUI
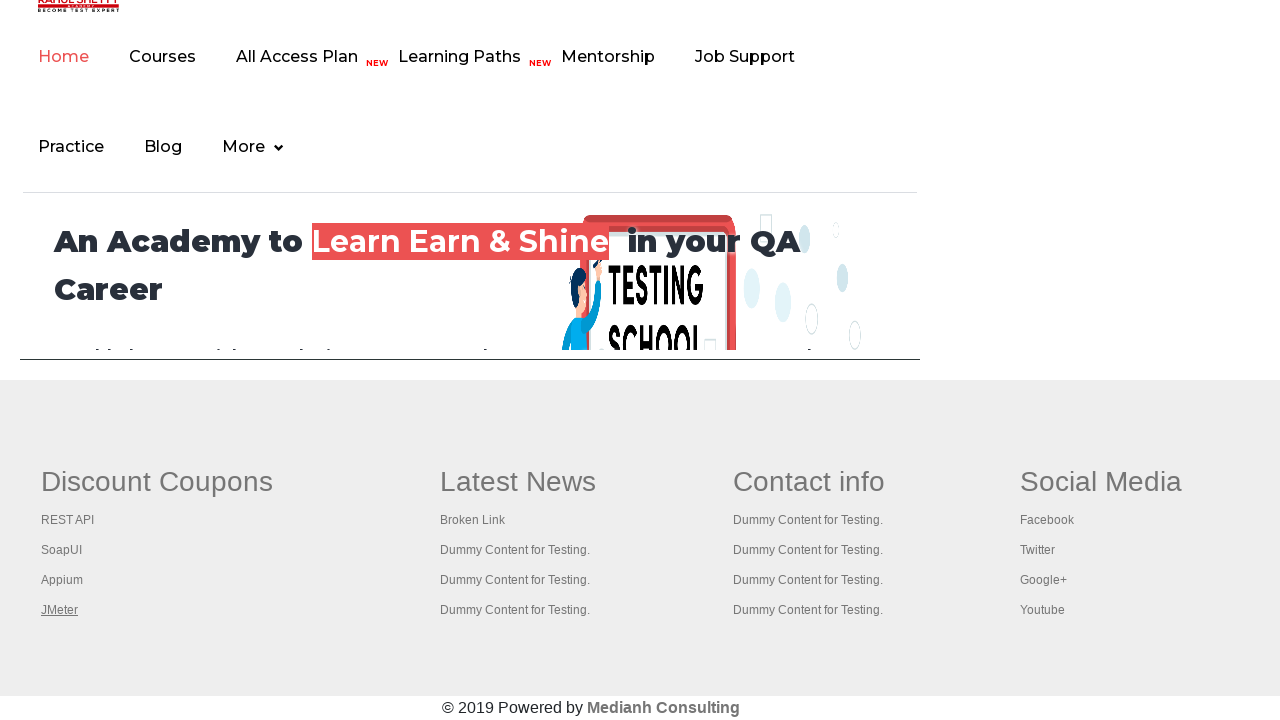

Switched to new page window 3
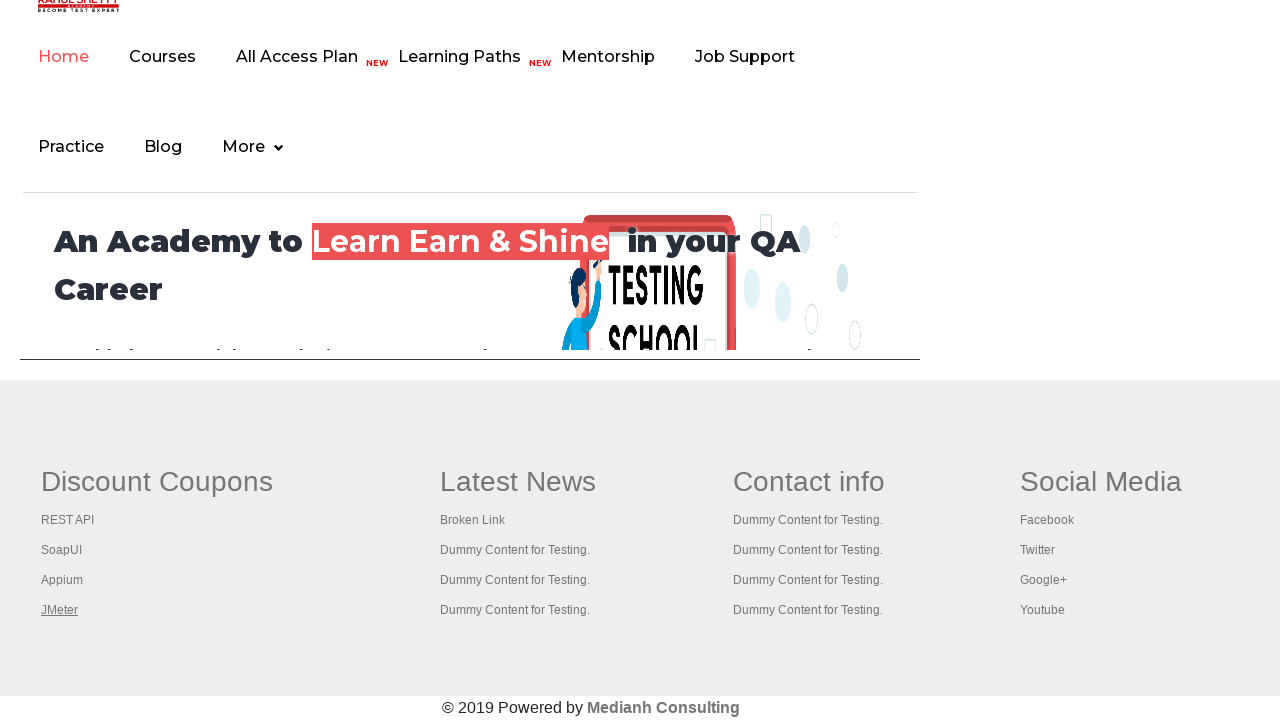

Printed new page 3 title: Appium tutorial for Mobile Apps testing | RahulShetty Academy | Rahul
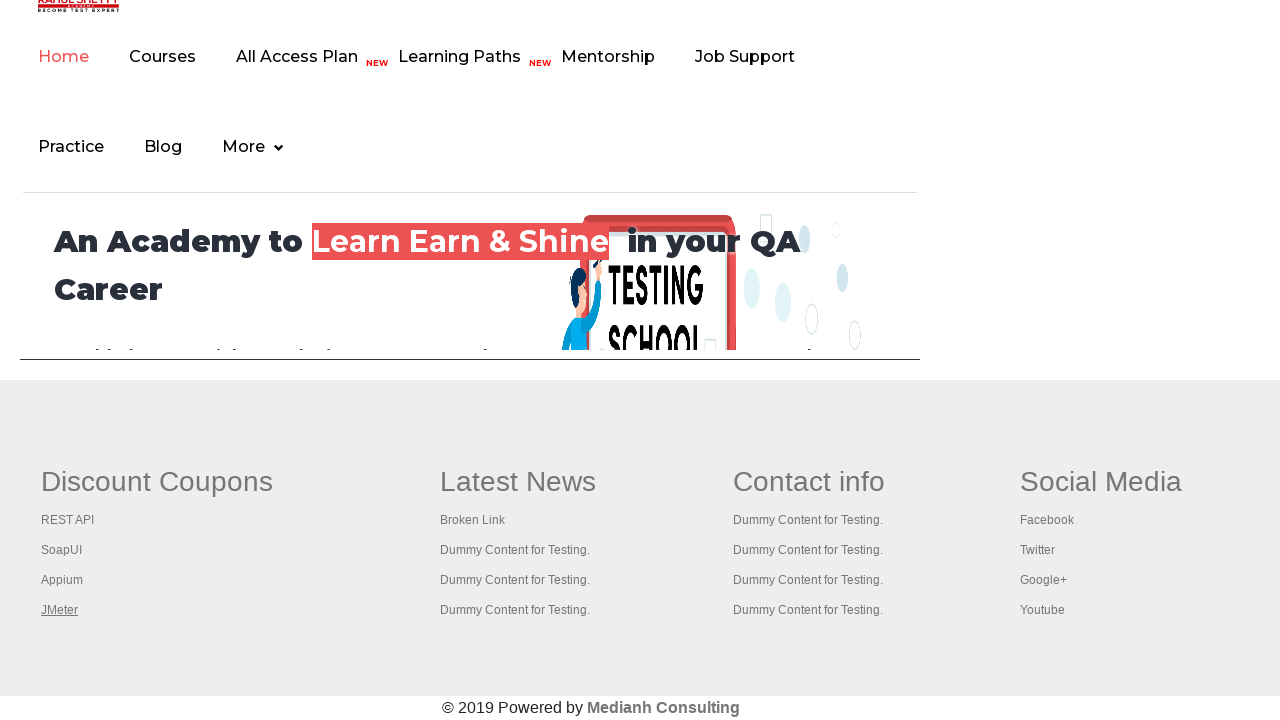

Switched to new page window 4
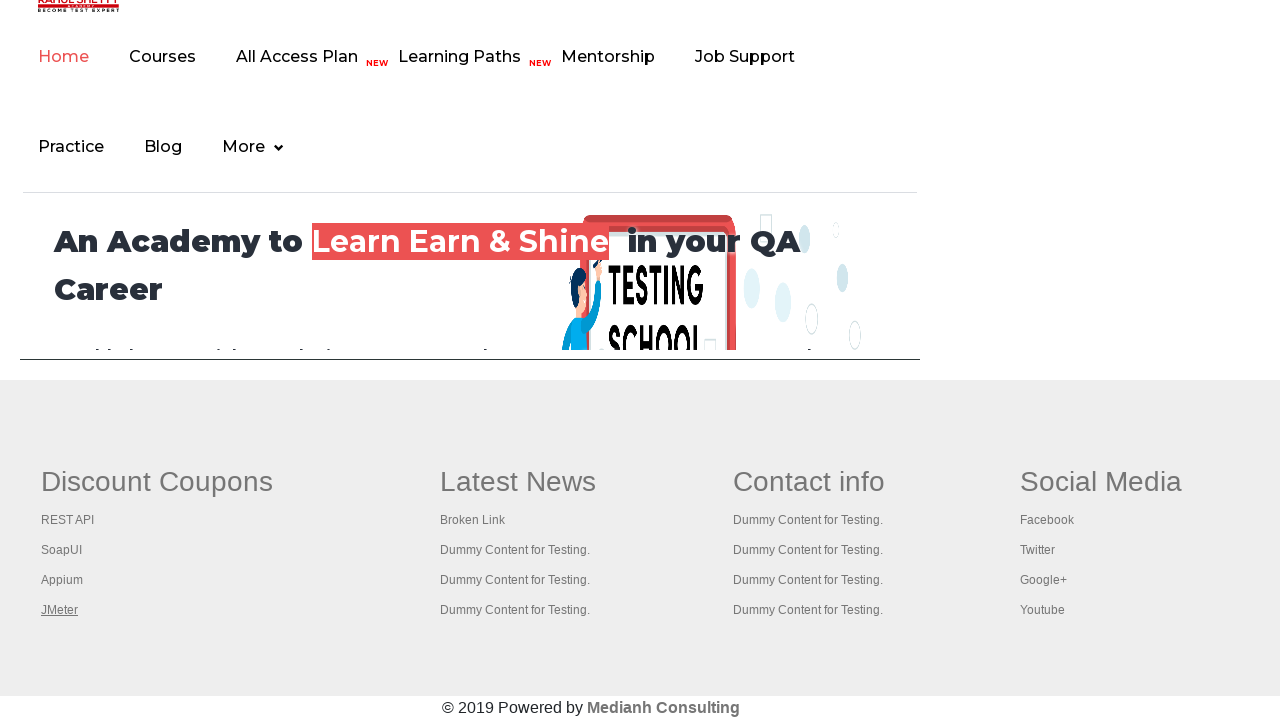

Printed new page 4 title: Apache JMeter - Apache JMeter™
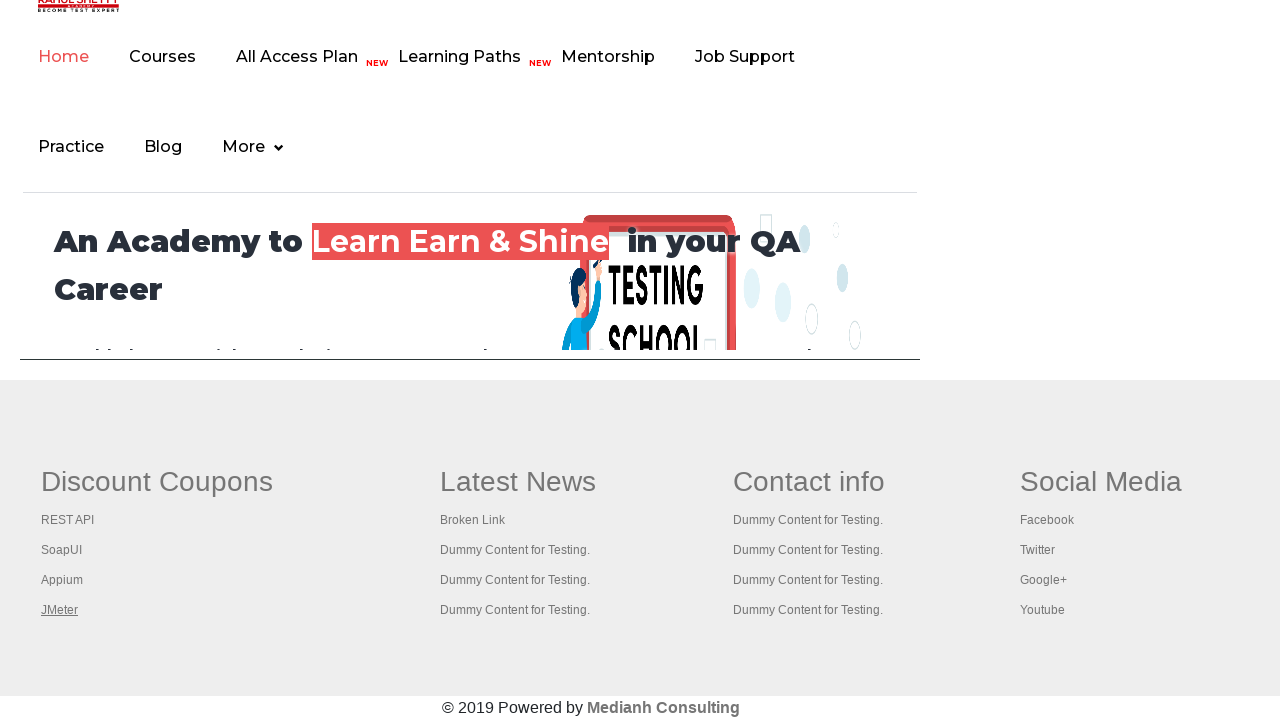

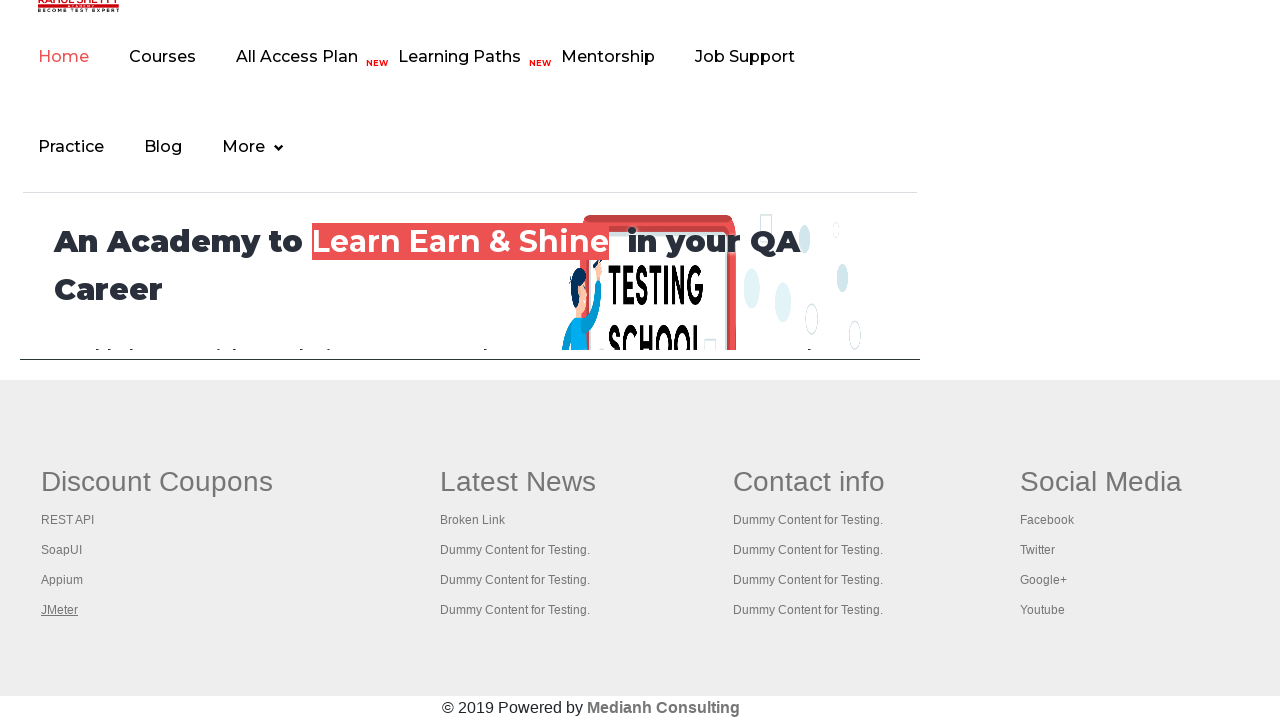